Tests that the homepage displays exactly 3 product arrivals sections

Starting URL: http://practice.automationtesting.in/

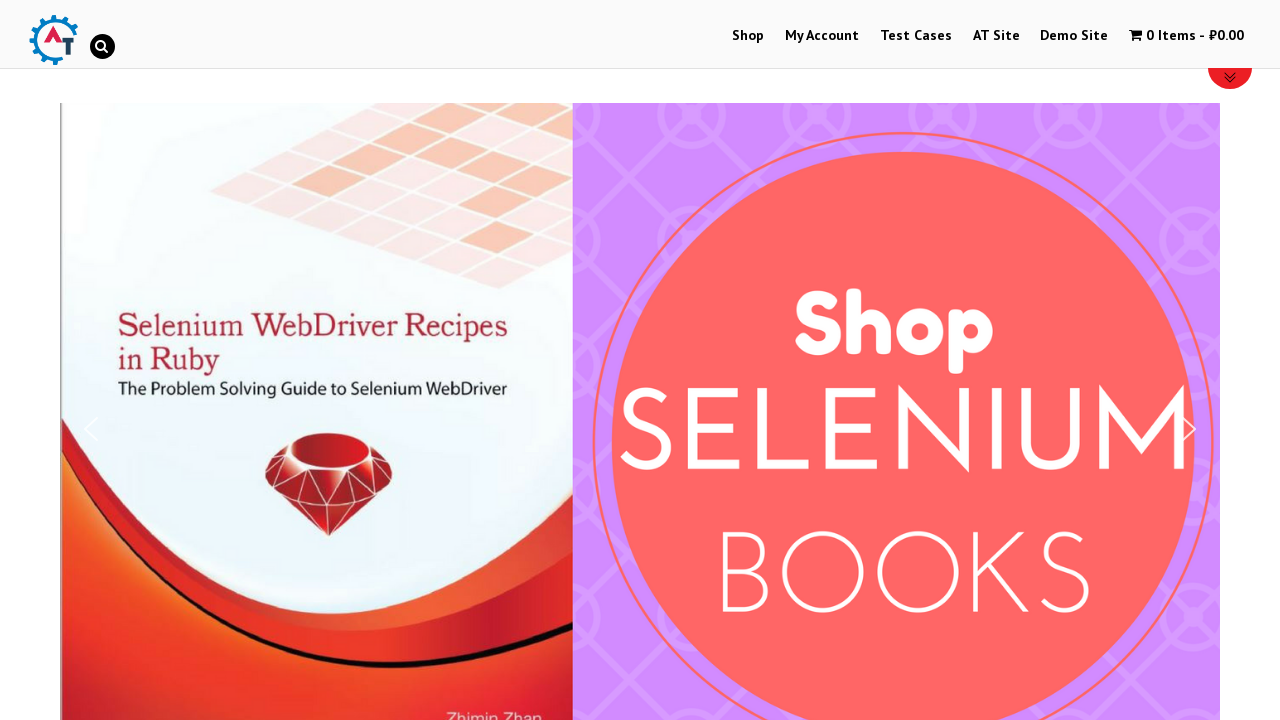

Clicked Shop navigation link at (748, 36) on text=Shop
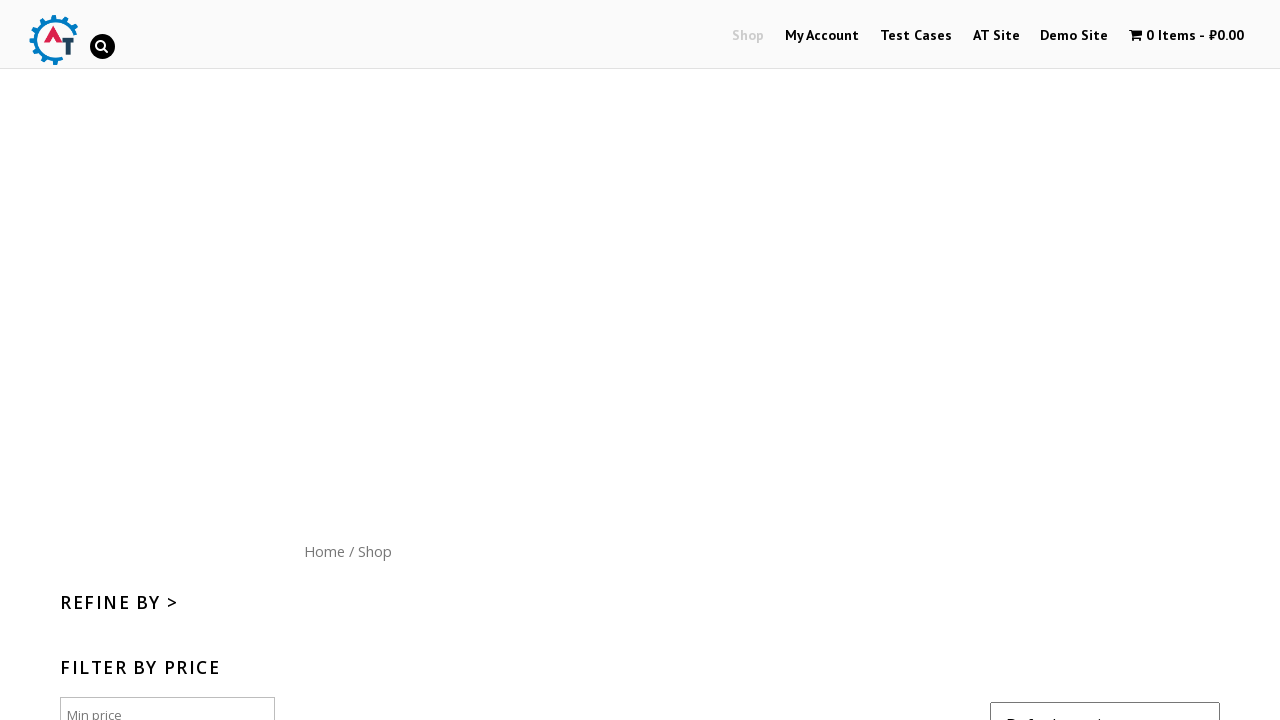

Clicked Home navigation link at (324, 551) on text=Home
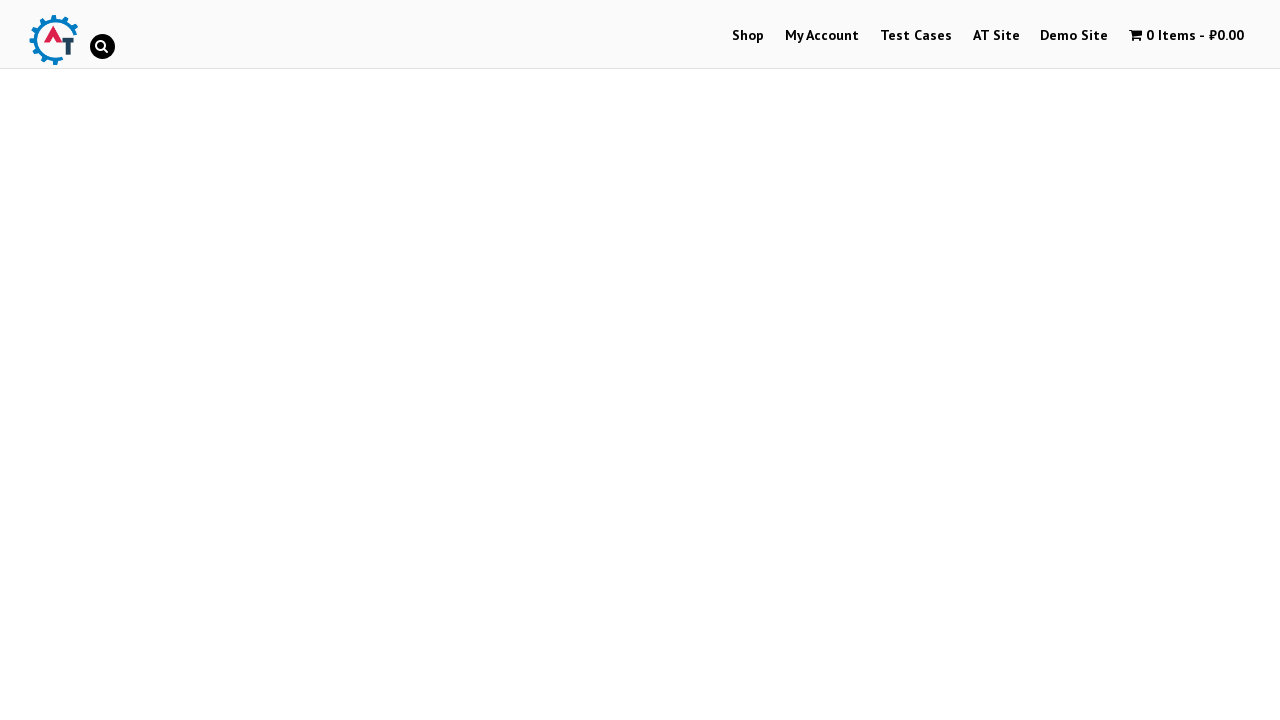

Product list selector loaded
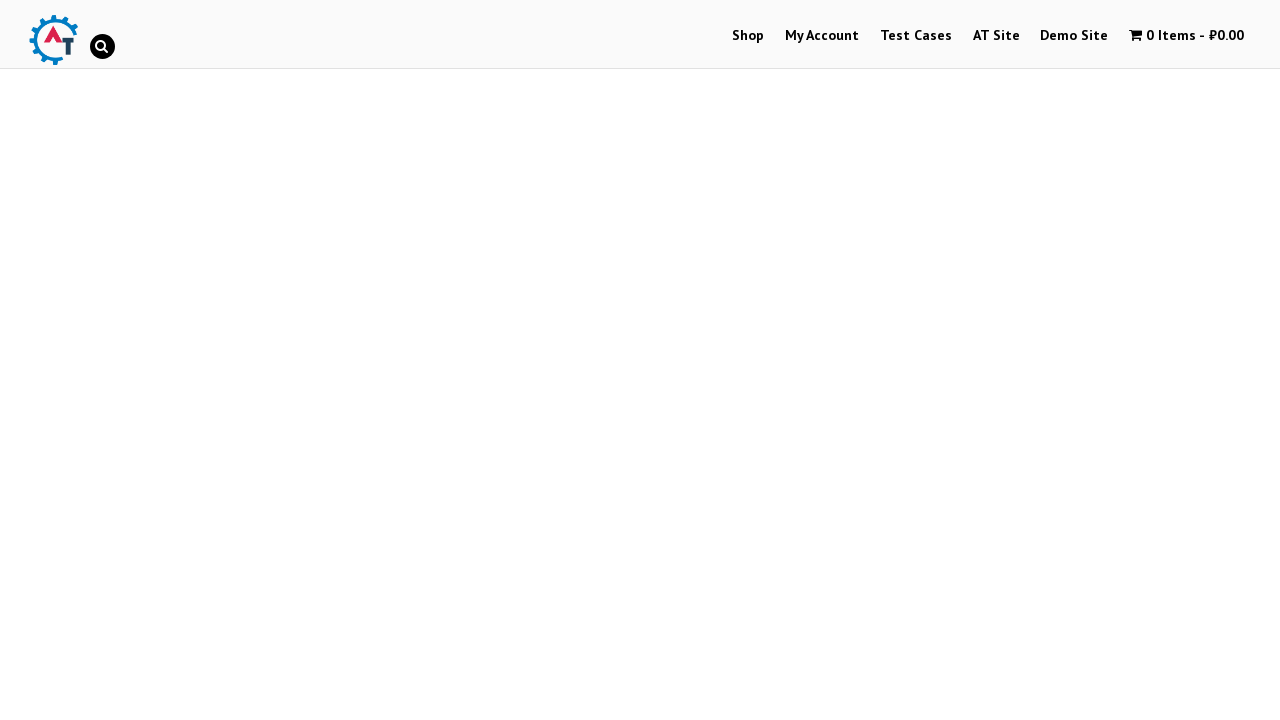

Located all product arrival sections
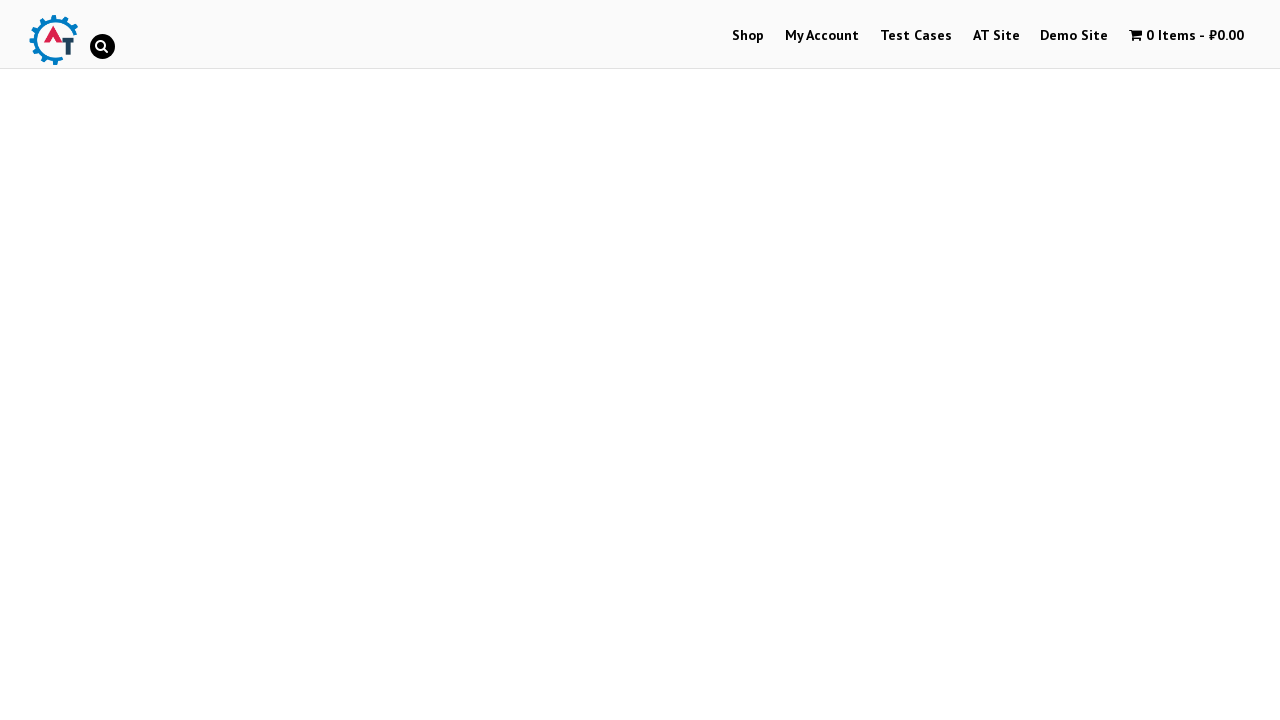

Verified that exactly 3 product arrivals sections are displayed on homepage
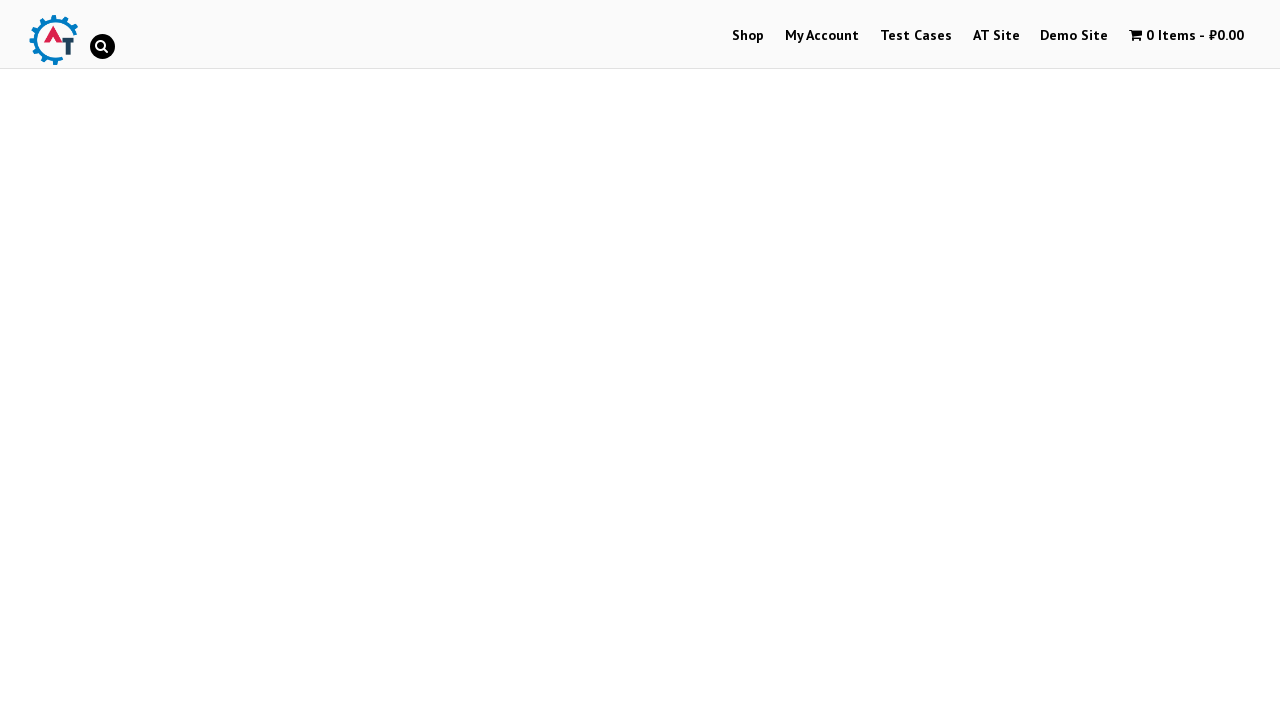

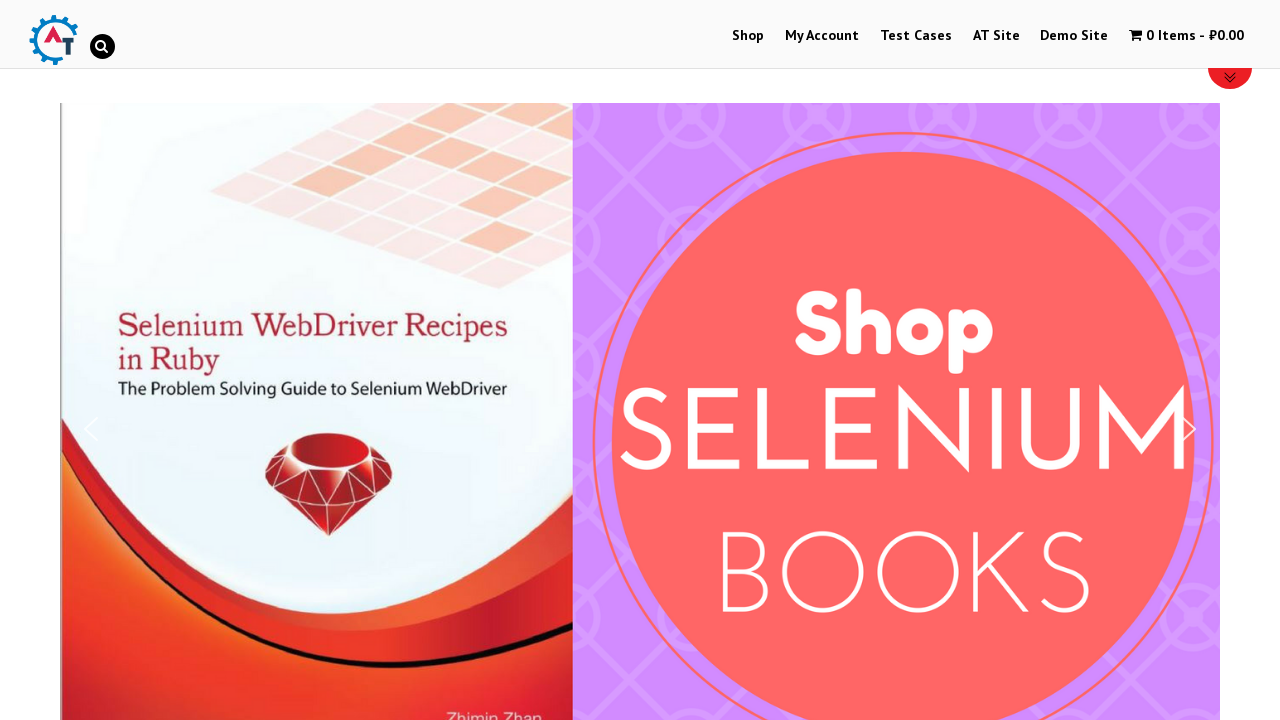